Tests that the OrangeHRM demo website loads correctly by verifying the page title

Starting URL: https://opensource-demo.orangehrmlive.com

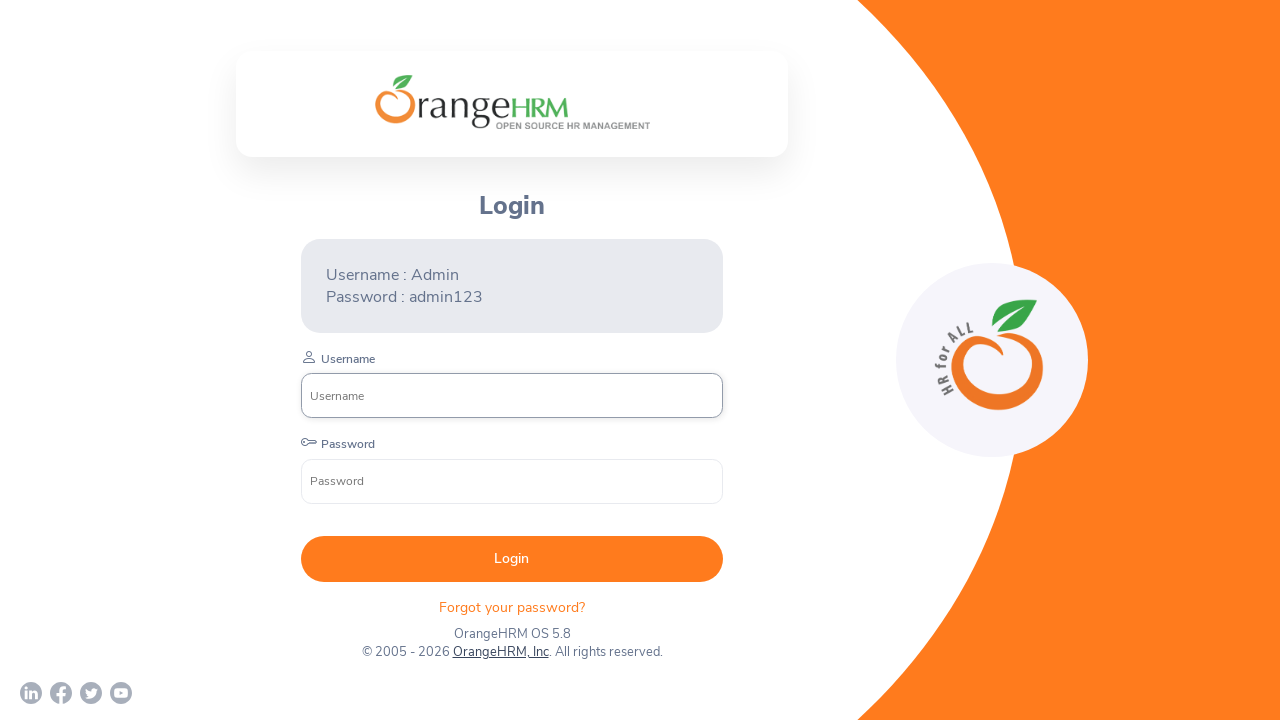

Verified page title is 'OrangeHRM'
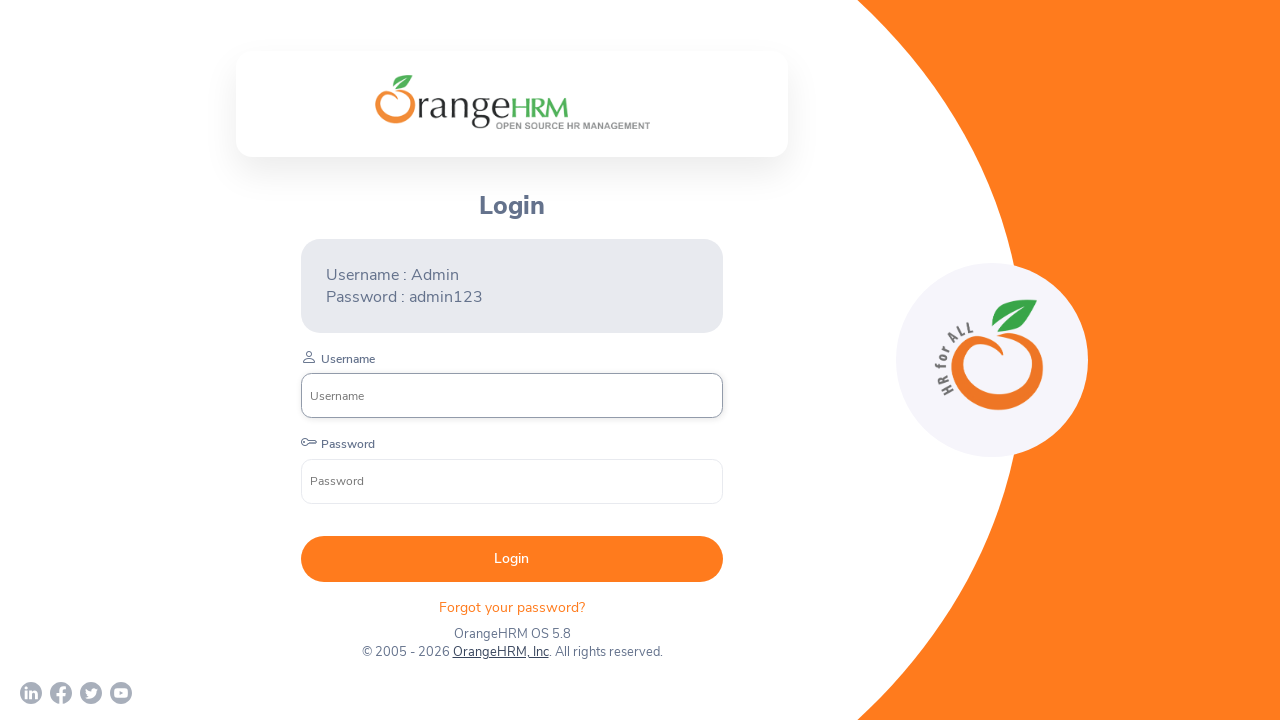

Printed success message
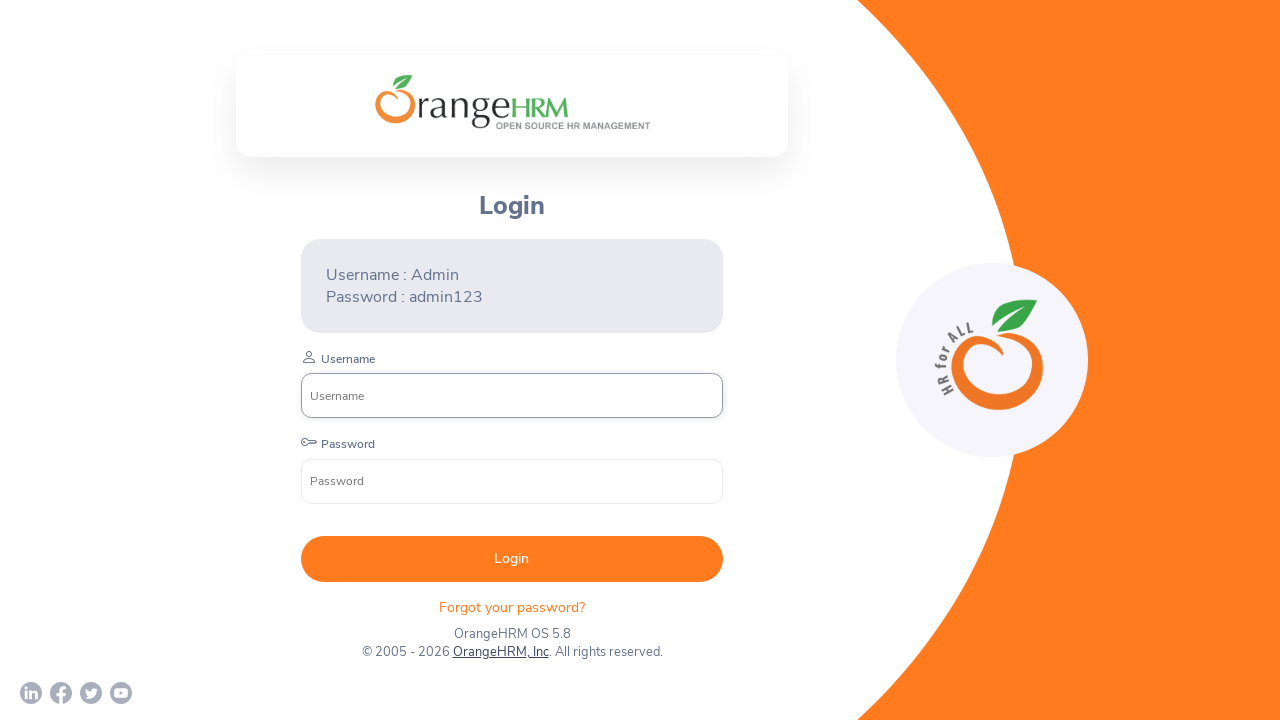

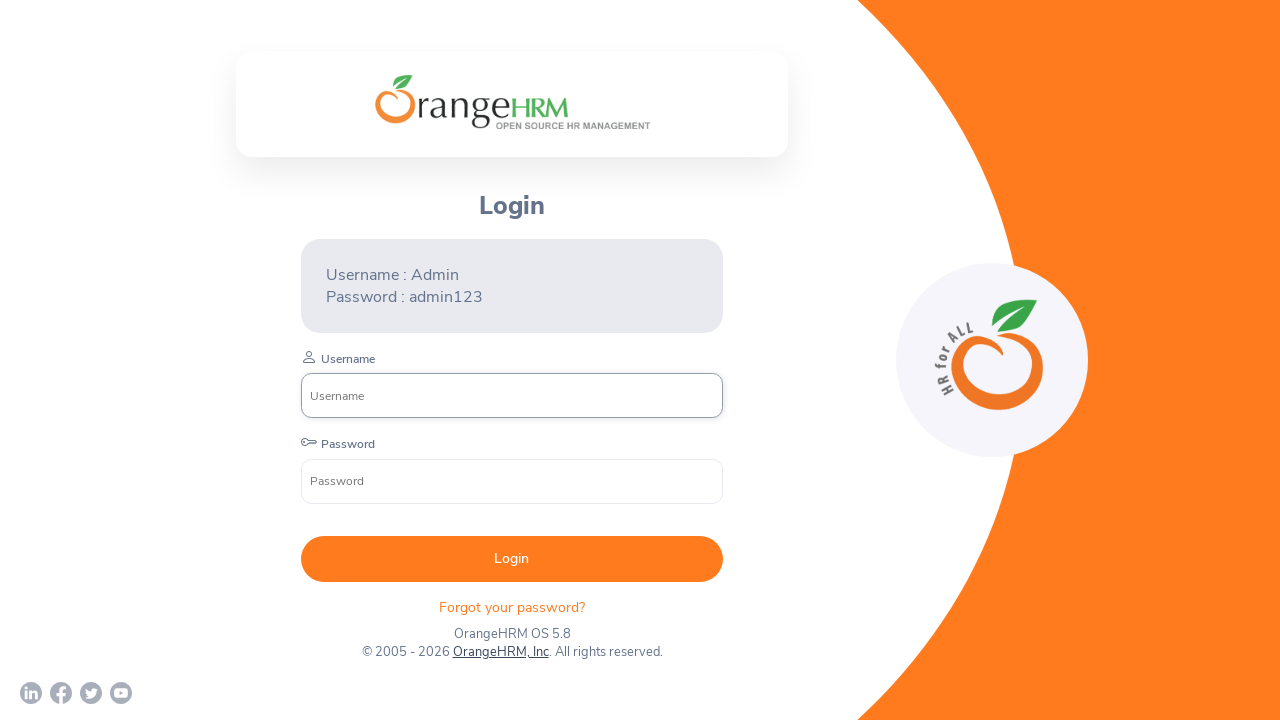